Tests that the text input field clears after adding a todo item.

Starting URL: https://demo.playwright.dev/todomvc

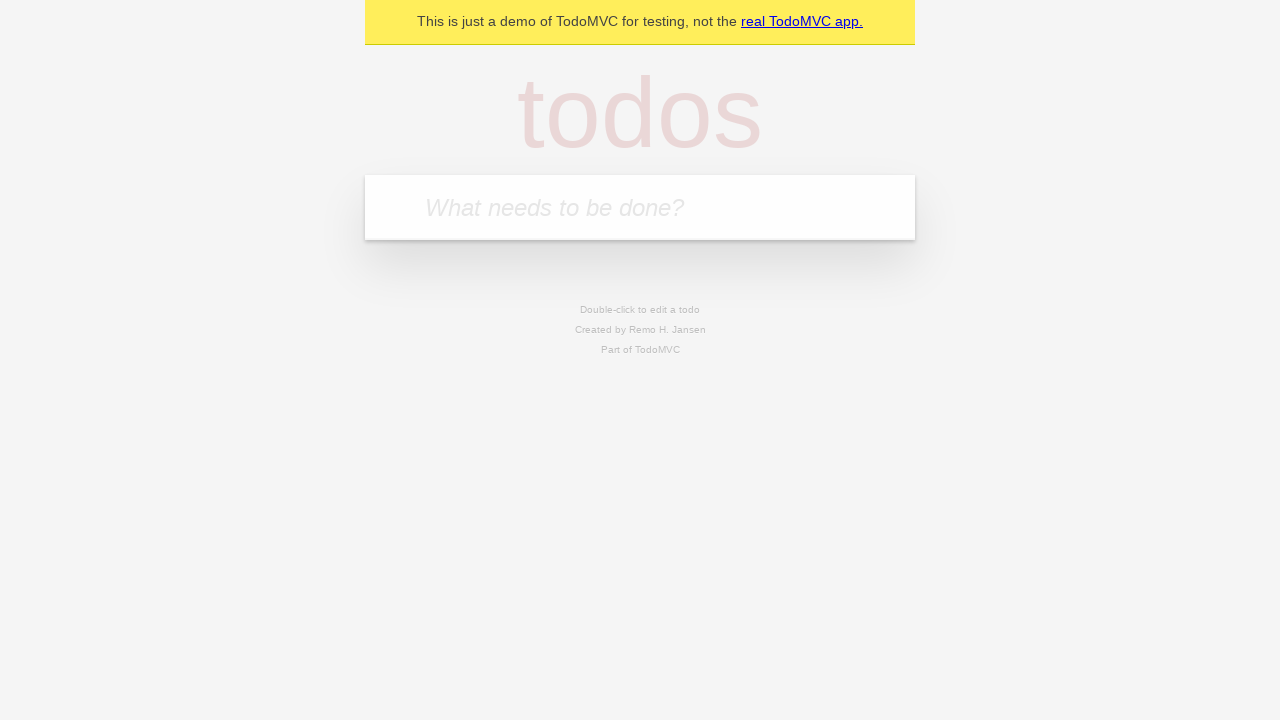

Filled new-todo input field with 'buy some cheese' on .new-todo
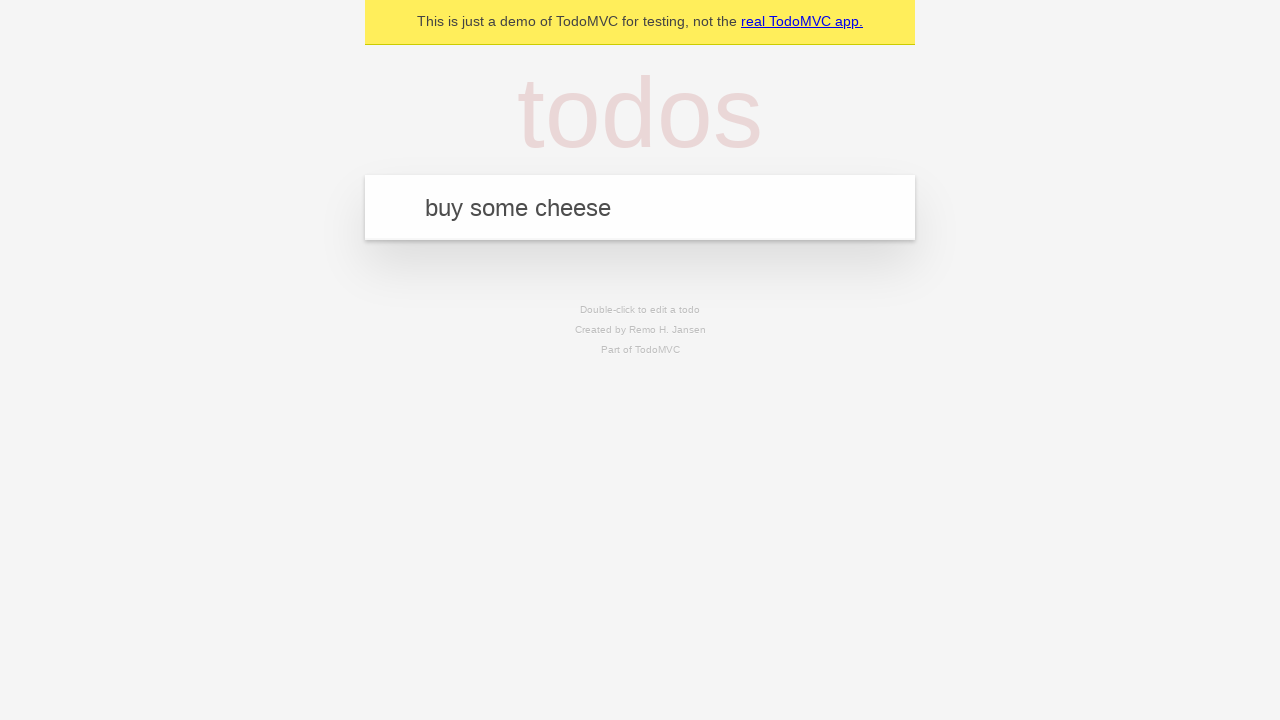

Pressed Enter to add the todo item on .new-todo
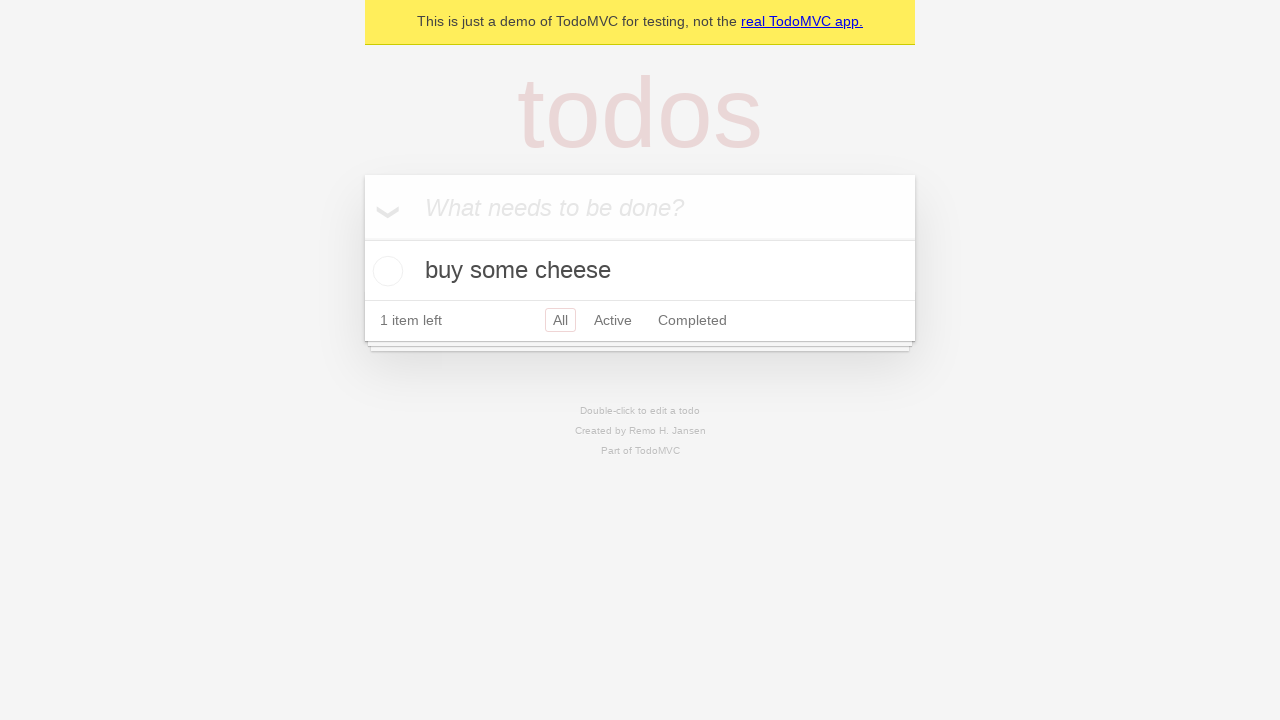

Todo item appeared in the list
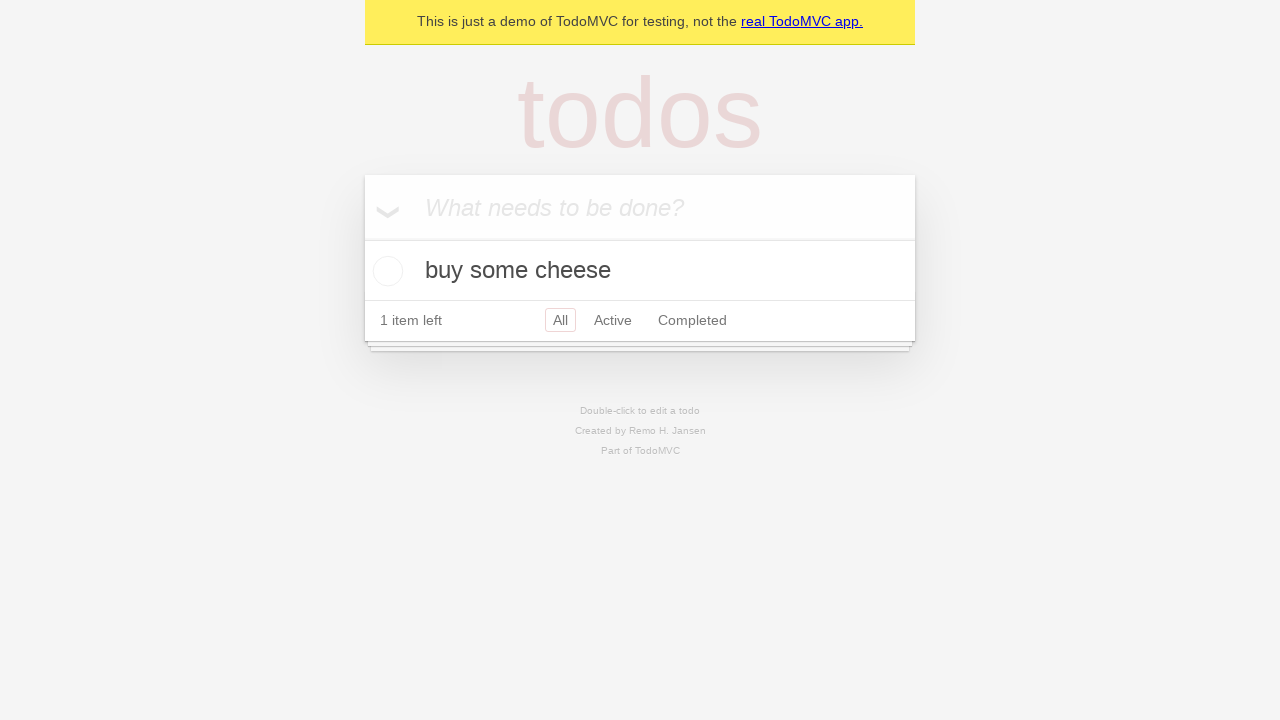

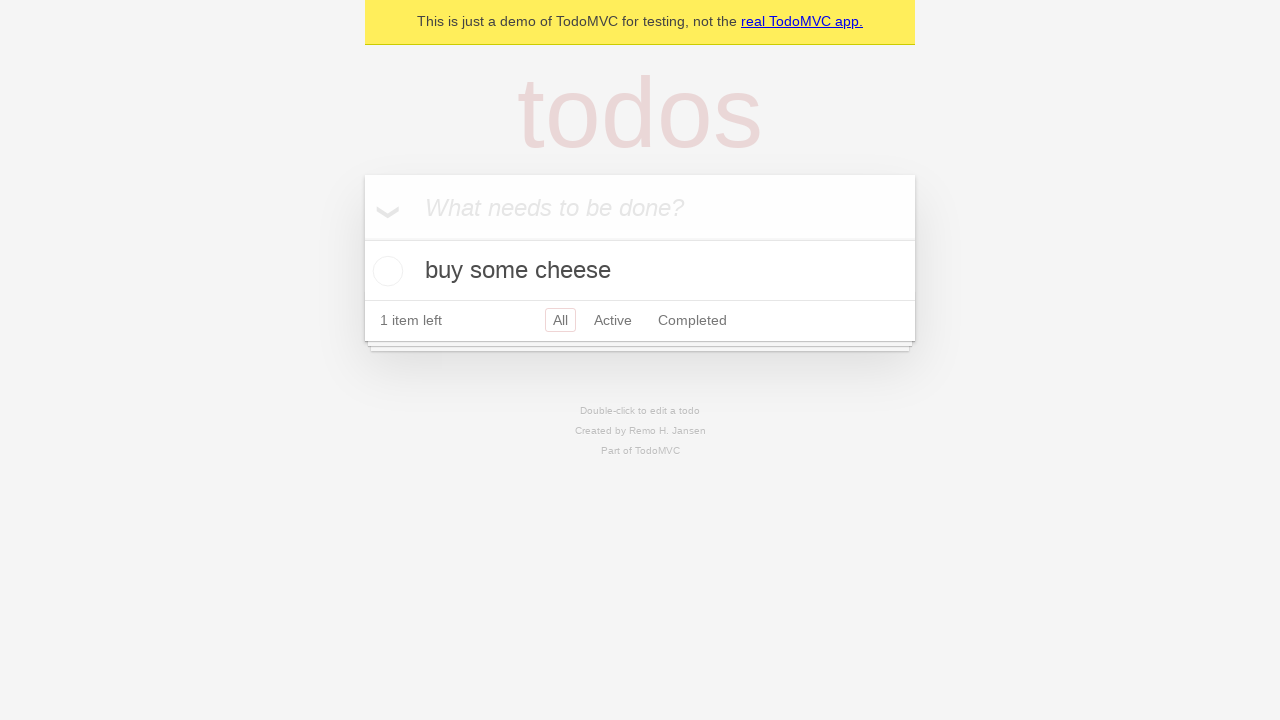